Tests navigation to a new tab link by removing target attribute and clicking, then navigating to the about page

Starting URL: https://rahulshettyacademy.com/AutomationPractice/

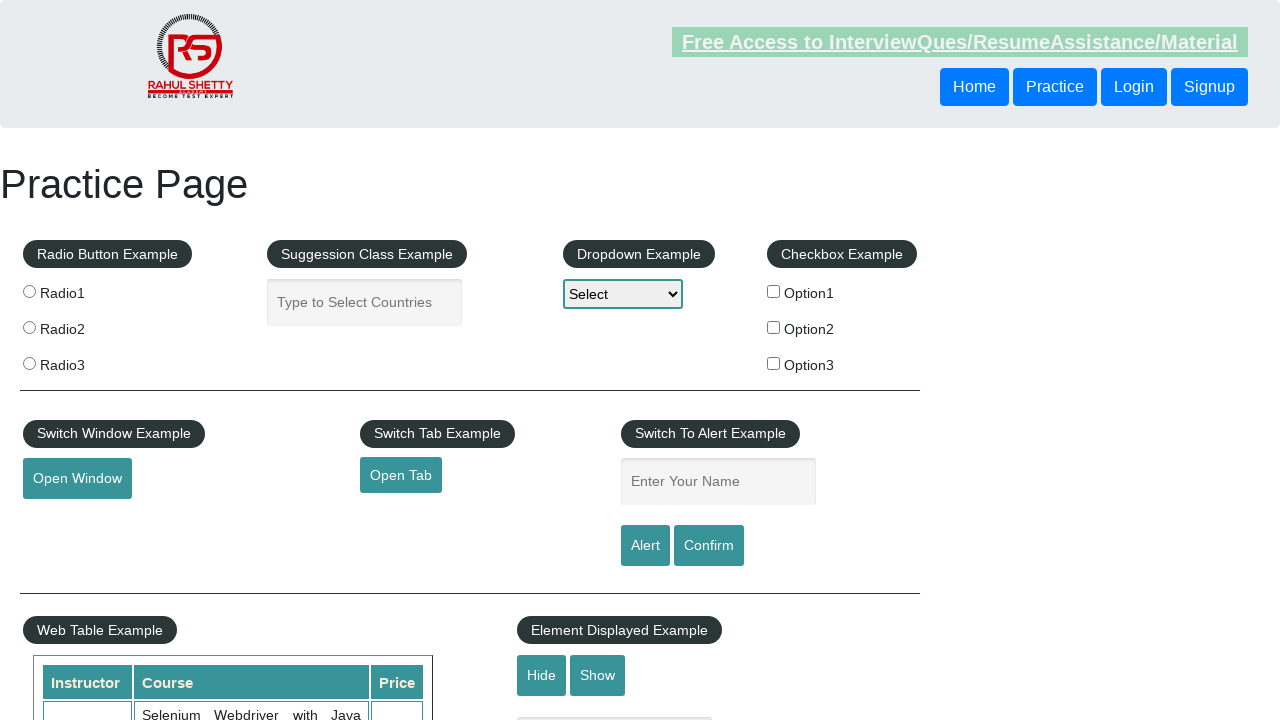

Retrieved href attribute from open tab link
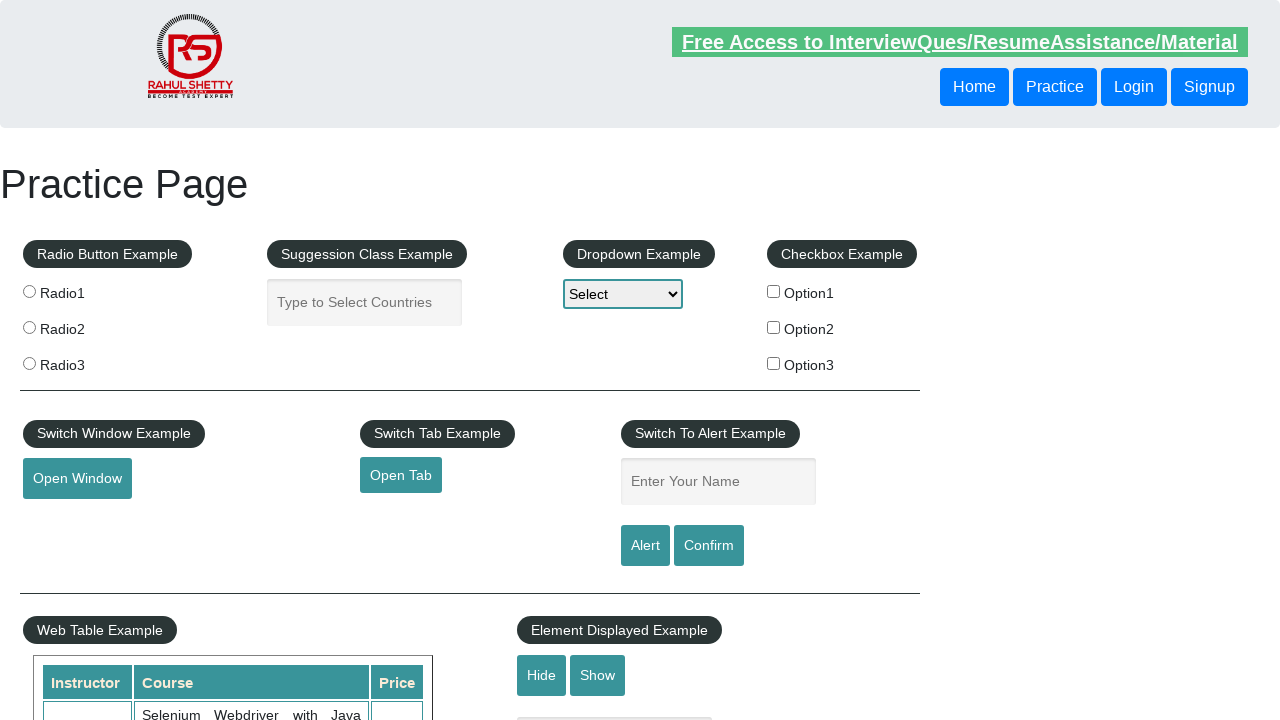

Navigated to the linked page URL
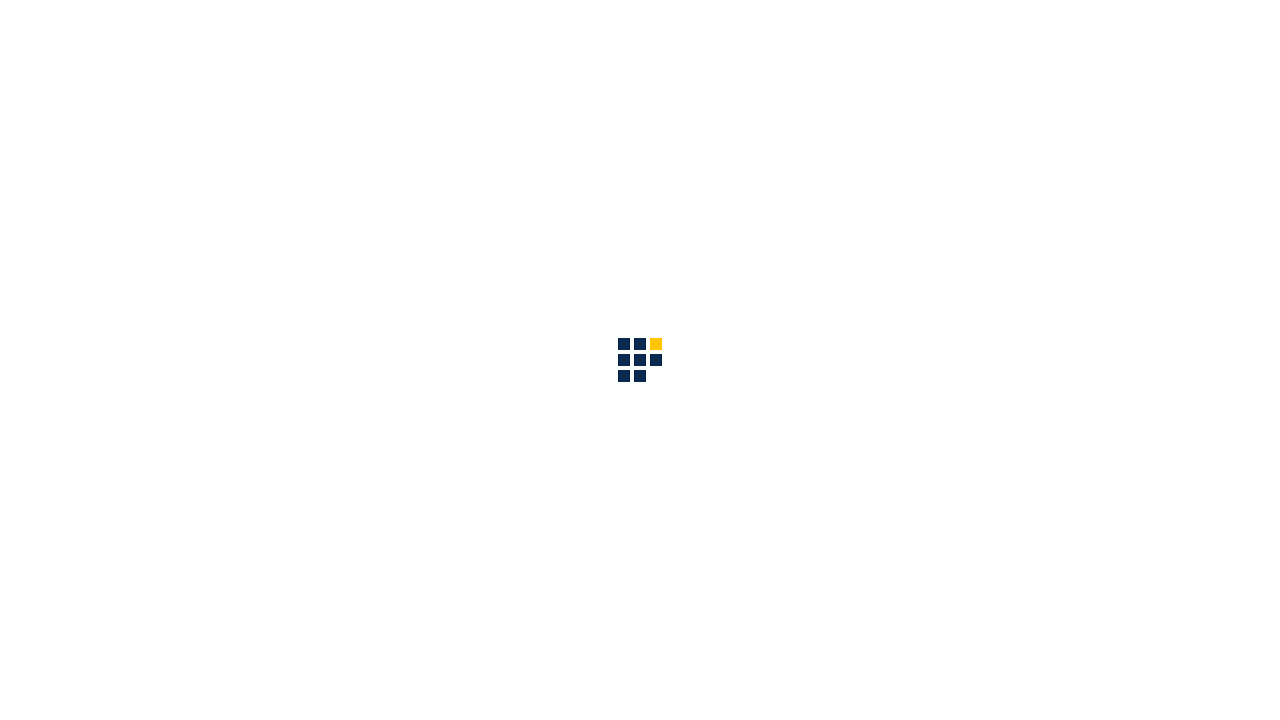

Clicked on About link at (865, 36) on a[href*='about']
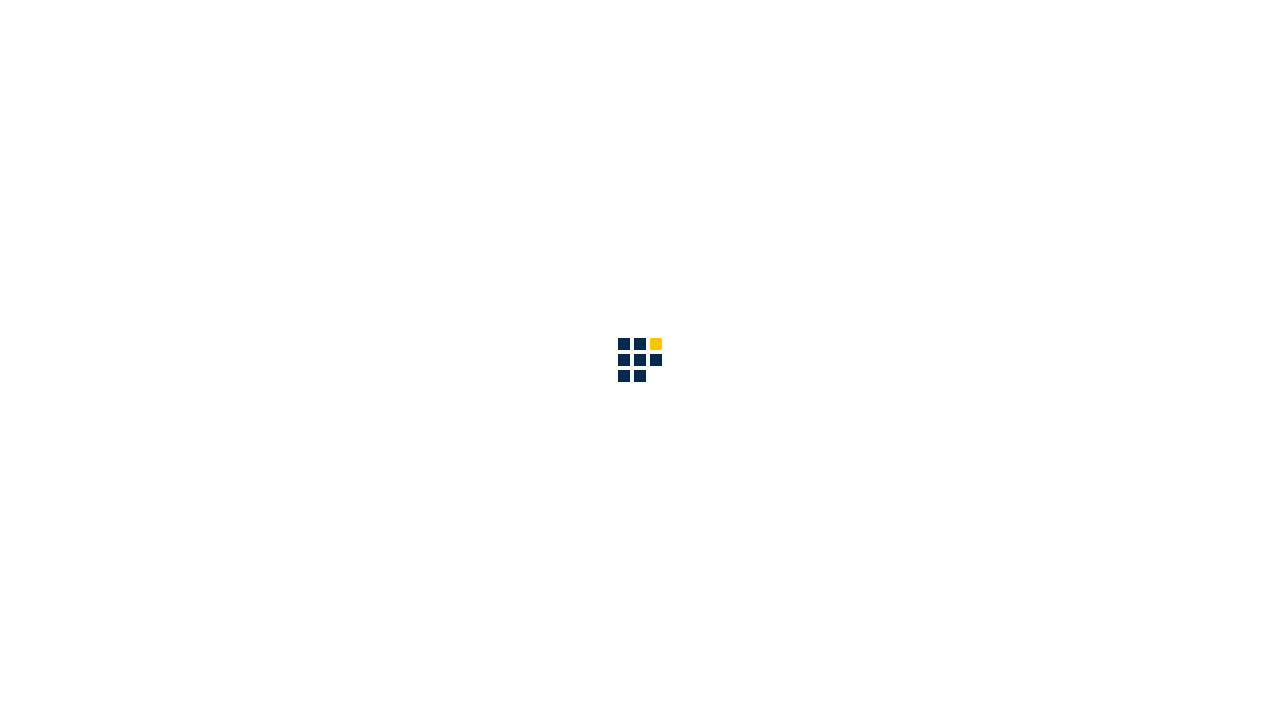

About page header loaded and verified
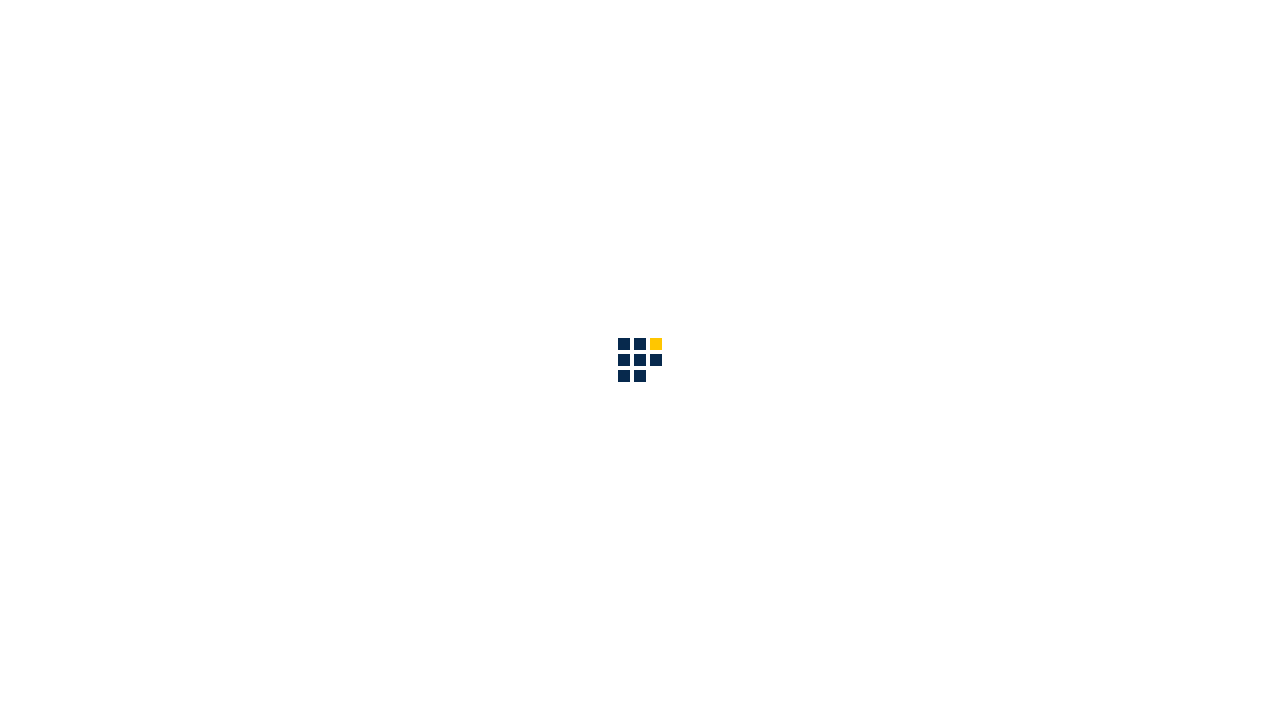

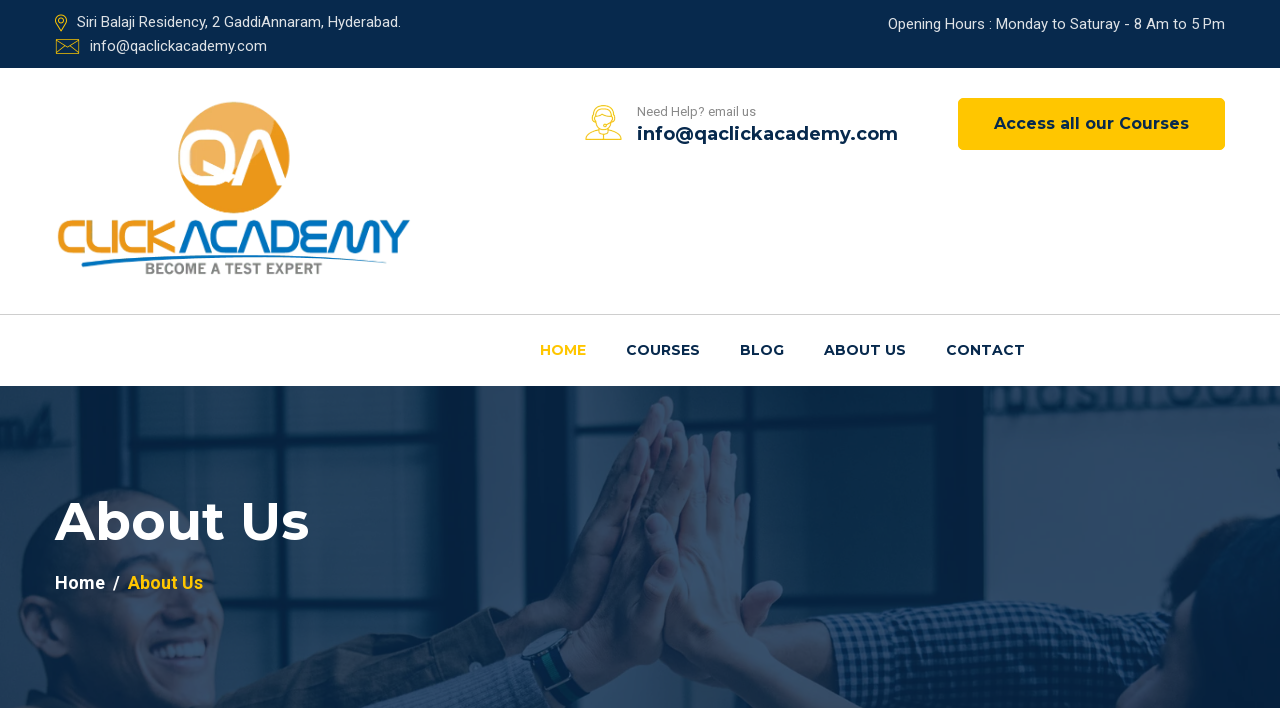